Tests keyboard input functionality by clicking on a name field and entering text on a form testing page

Starting URL: https://formy-project.herokuapp.com/keypress

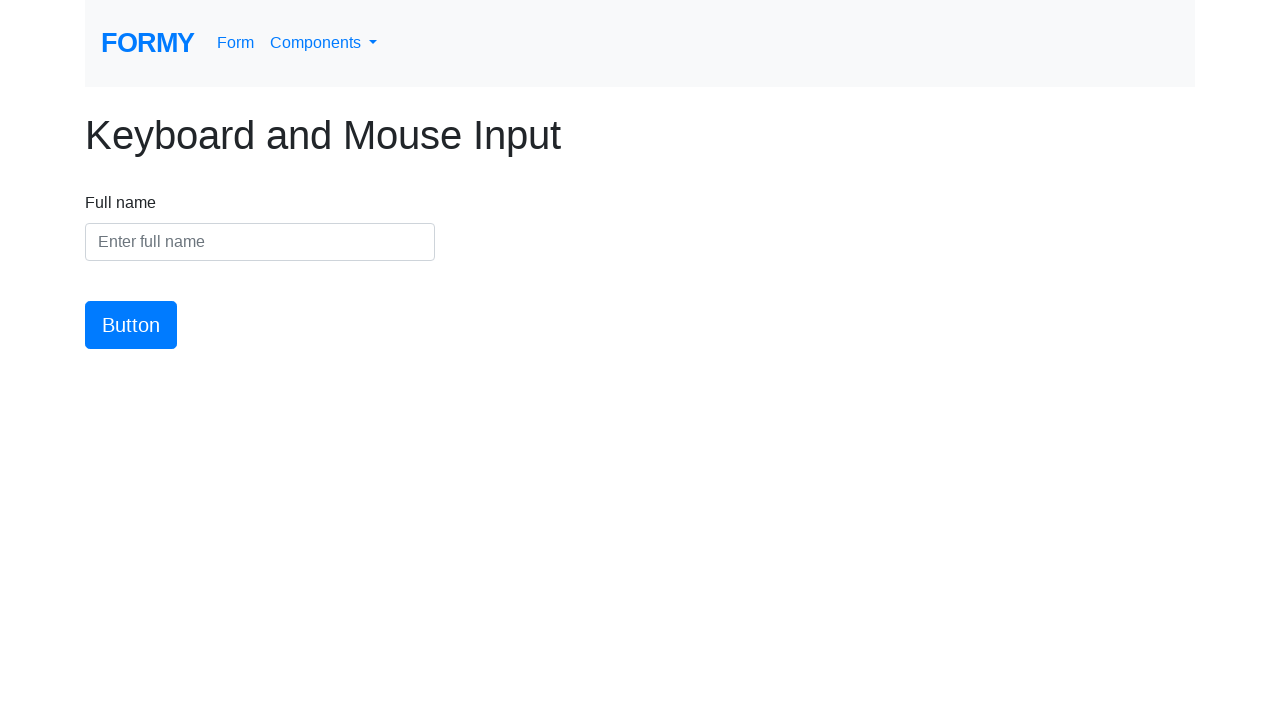

Clicked on the name input field at (260, 242) on #name
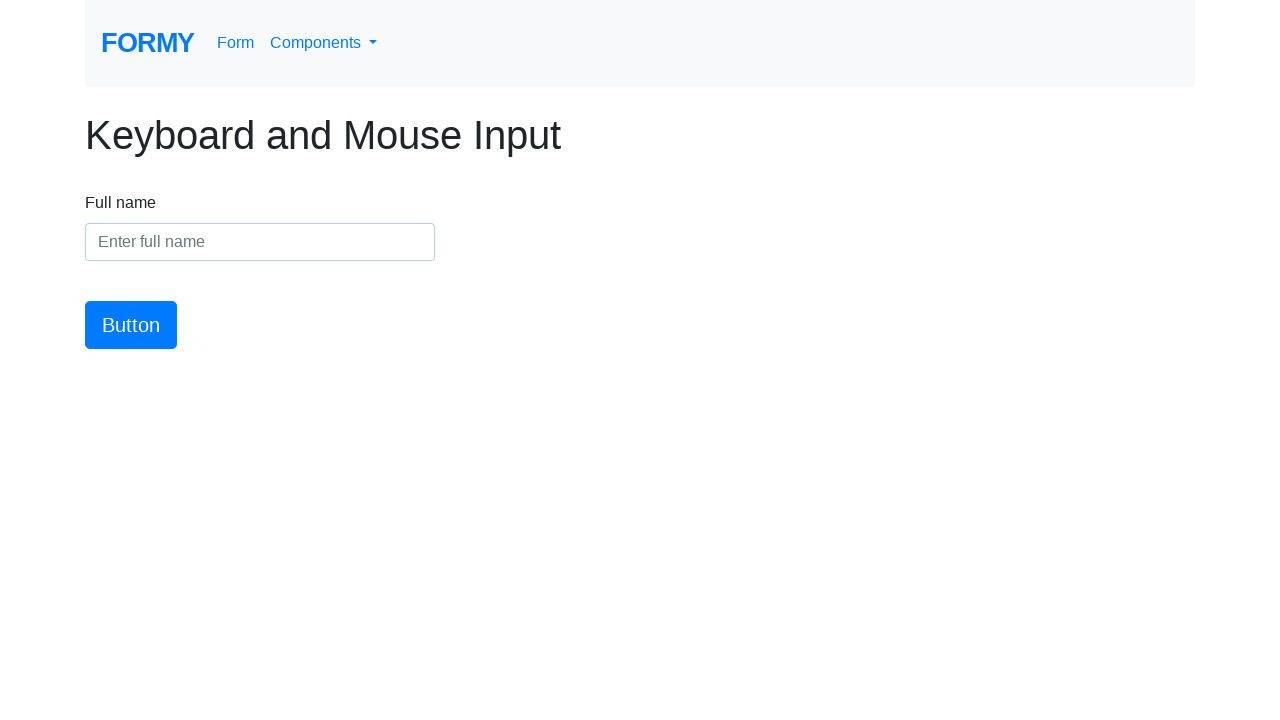

Entered 'Alex Armstrong' into the name field on #name
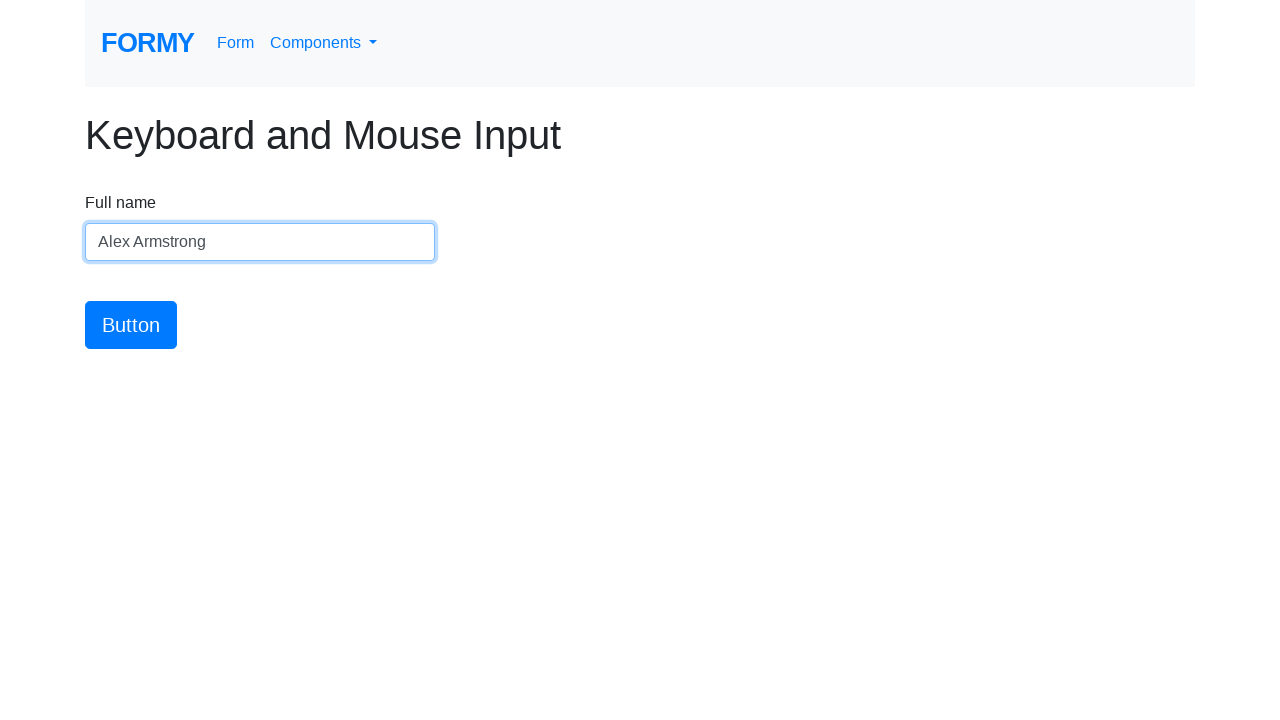

Button element loaded and is visible
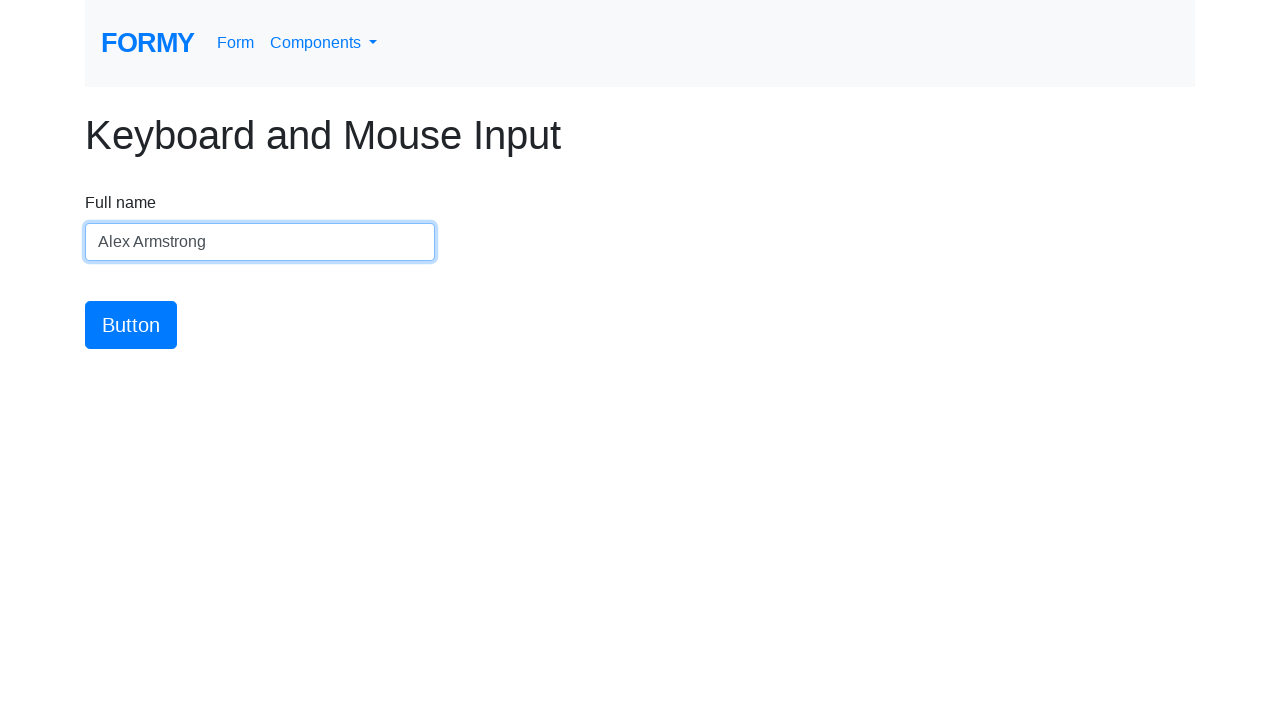

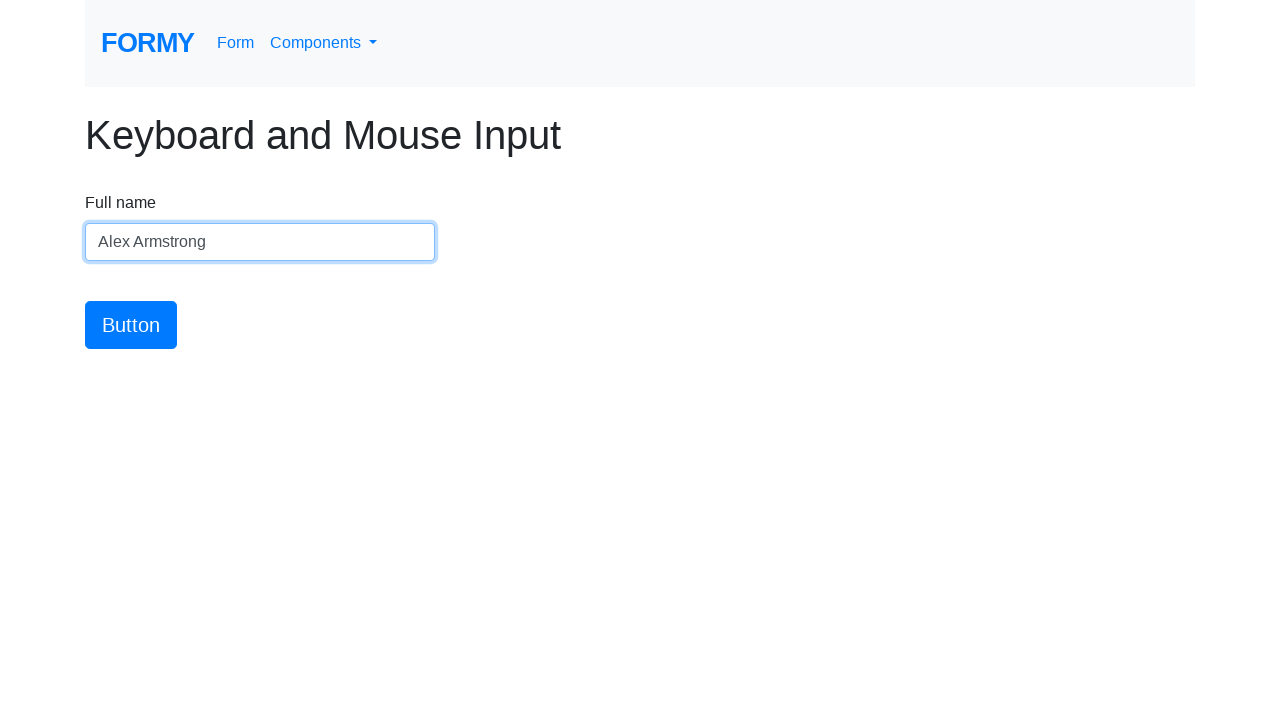